Tests keyboard input functionality by clicking on a name field, entering a name, and clicking a button on a form testing page

Starting URL: https://formy-project.herokuapp.com/keypress

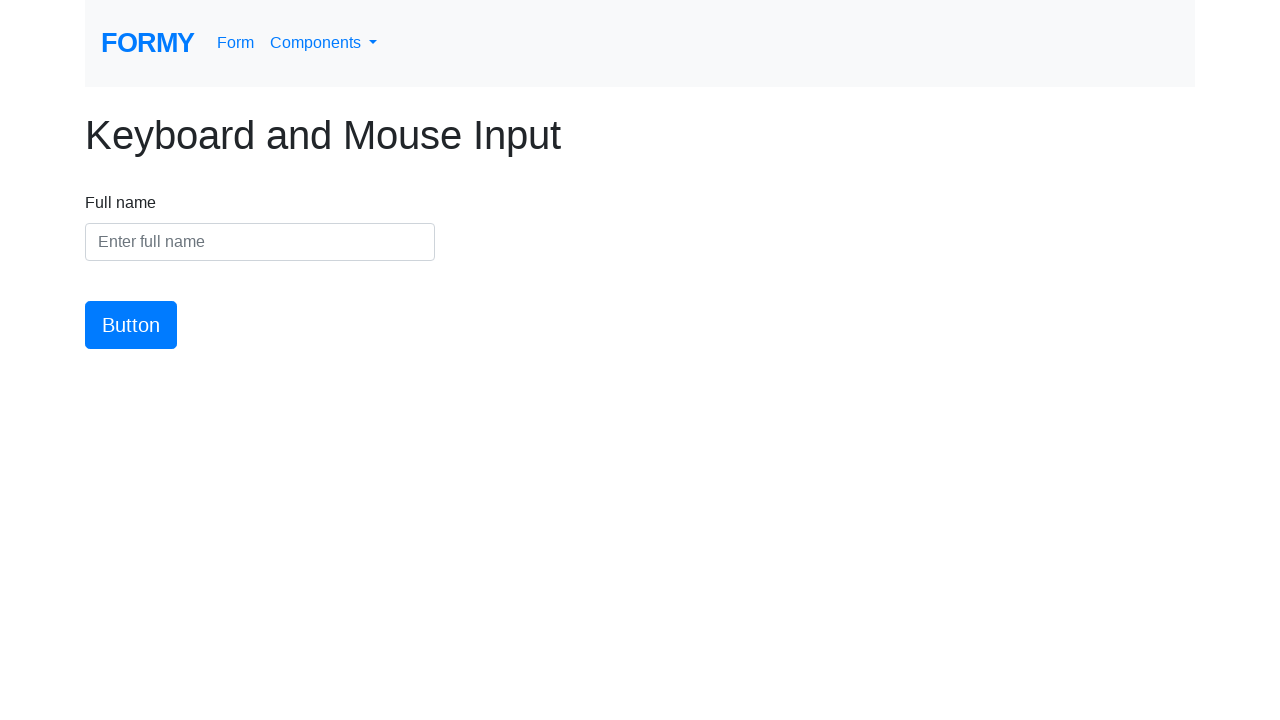

Clicked on the name input field at (260, 242) on #name
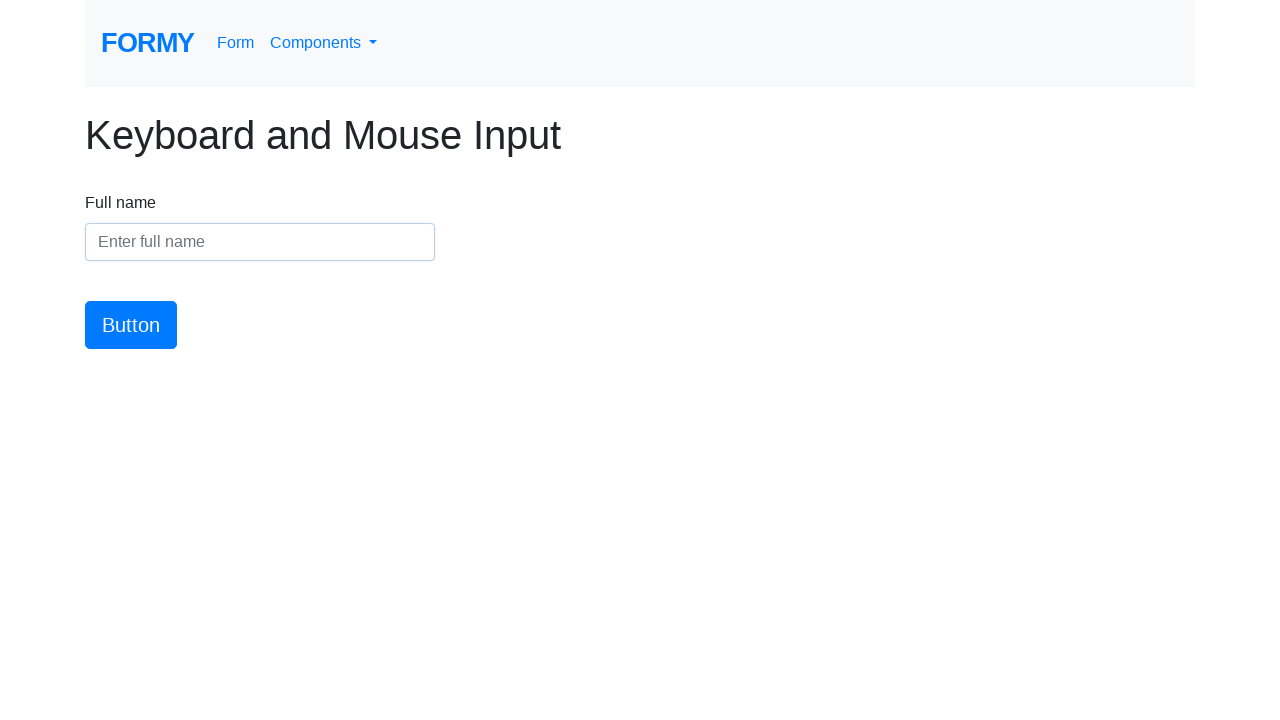

Entered 'Sarah Johnson' into the name field on #name
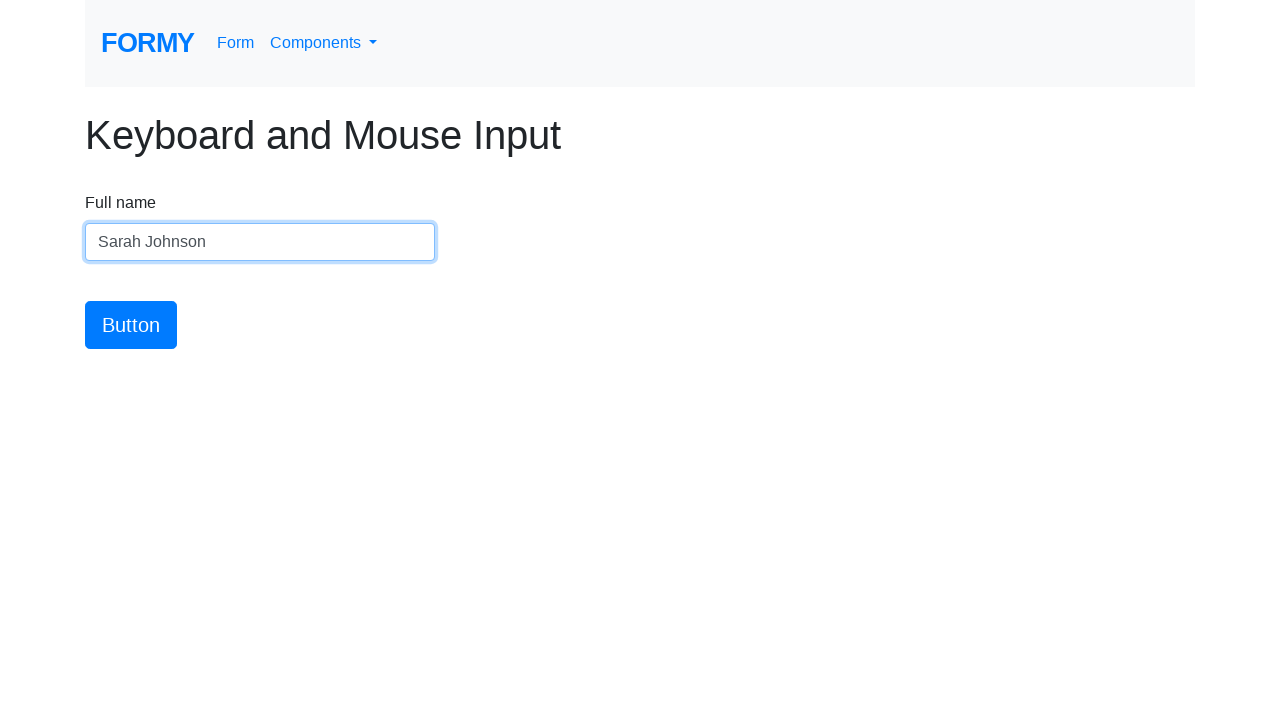

Clicked the submit button at (131, 325) on #button
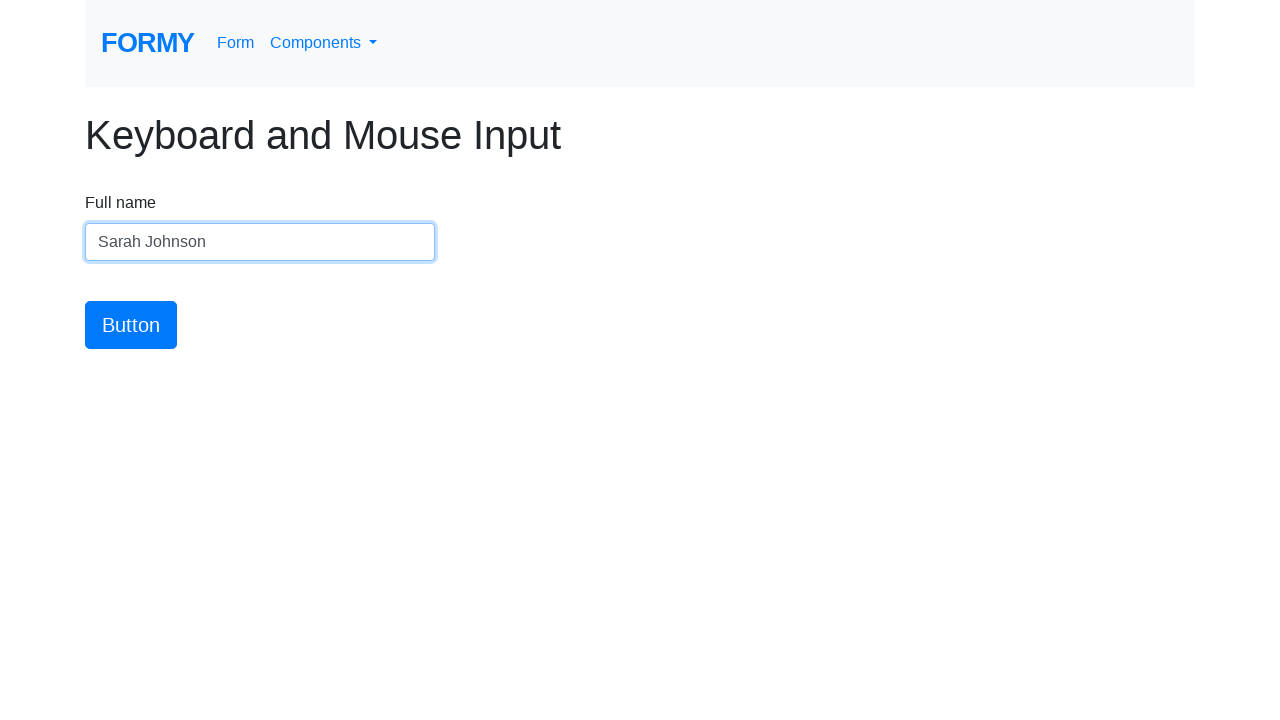

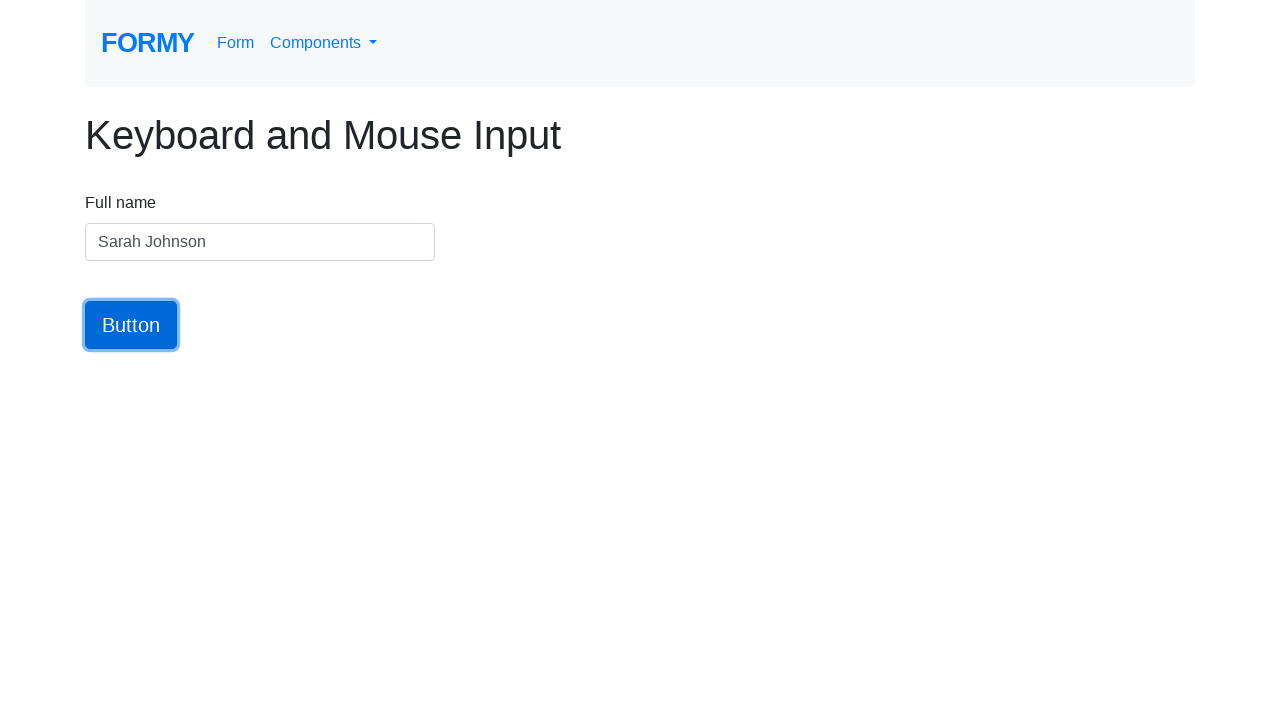